Tests checkbox interactions by clicking the first checkbox and conditionally unchecking the second checkbox if it's selected

Starting URL: https://the-internet.herokuapp.com/checkboxes

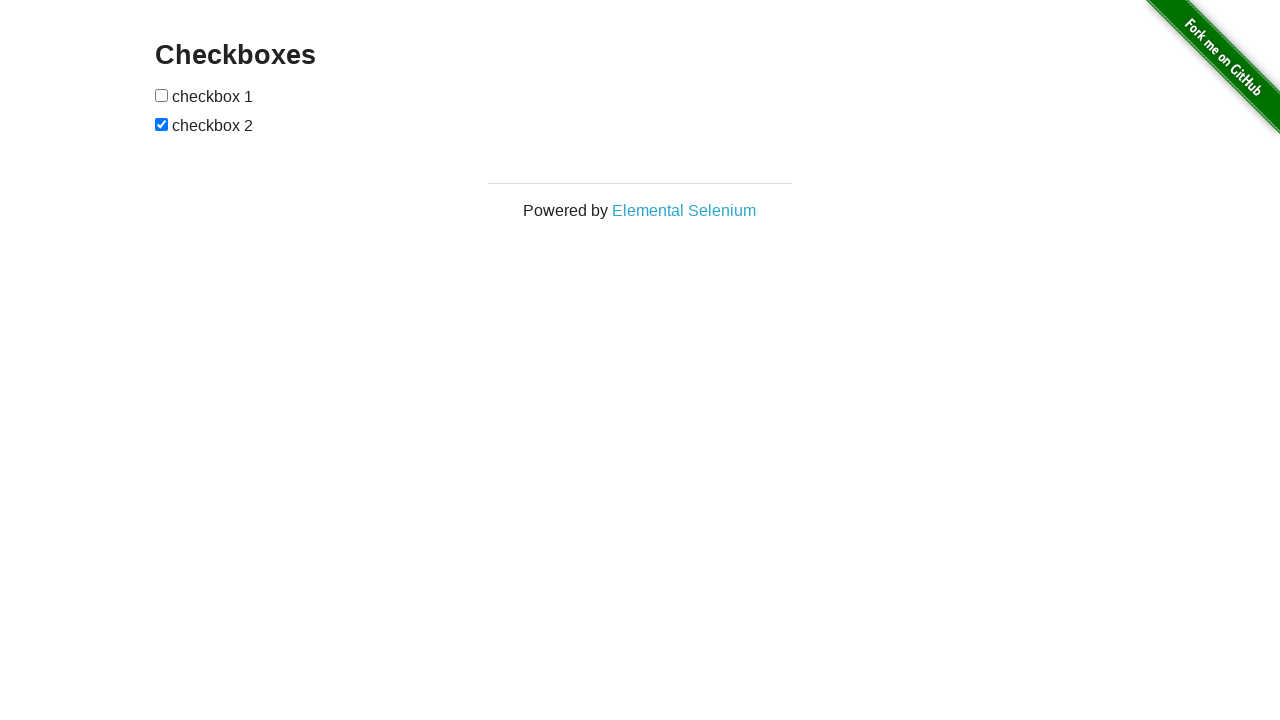

Clicked the first checkbox at (162, 95) on xpath=//input[@type='checkbox'][1]
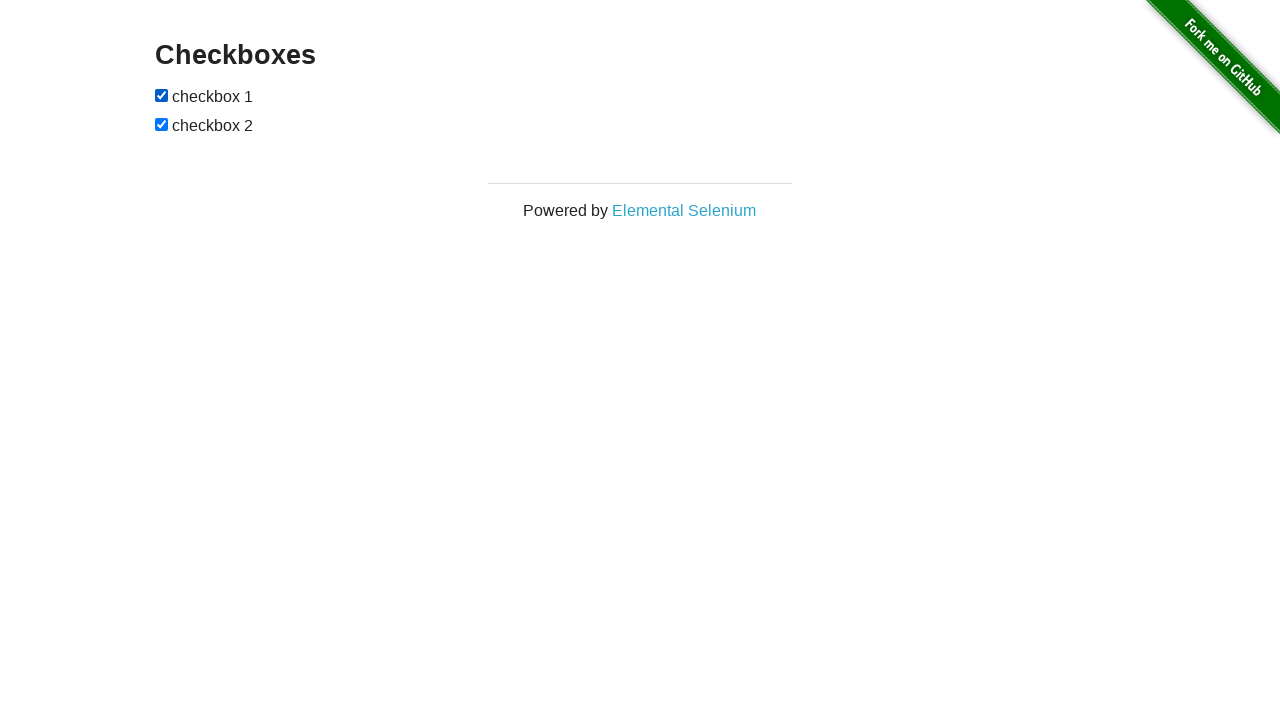

Located the second checkbox
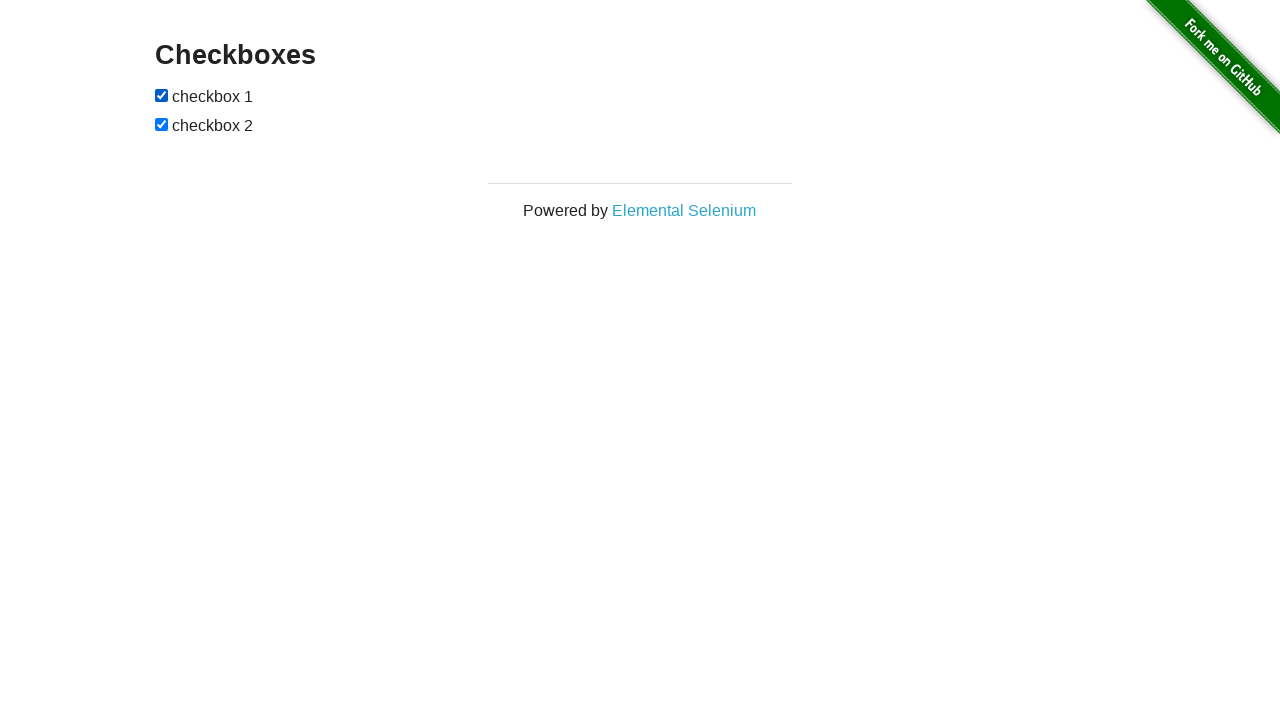

Verified that the second checkbox is checked
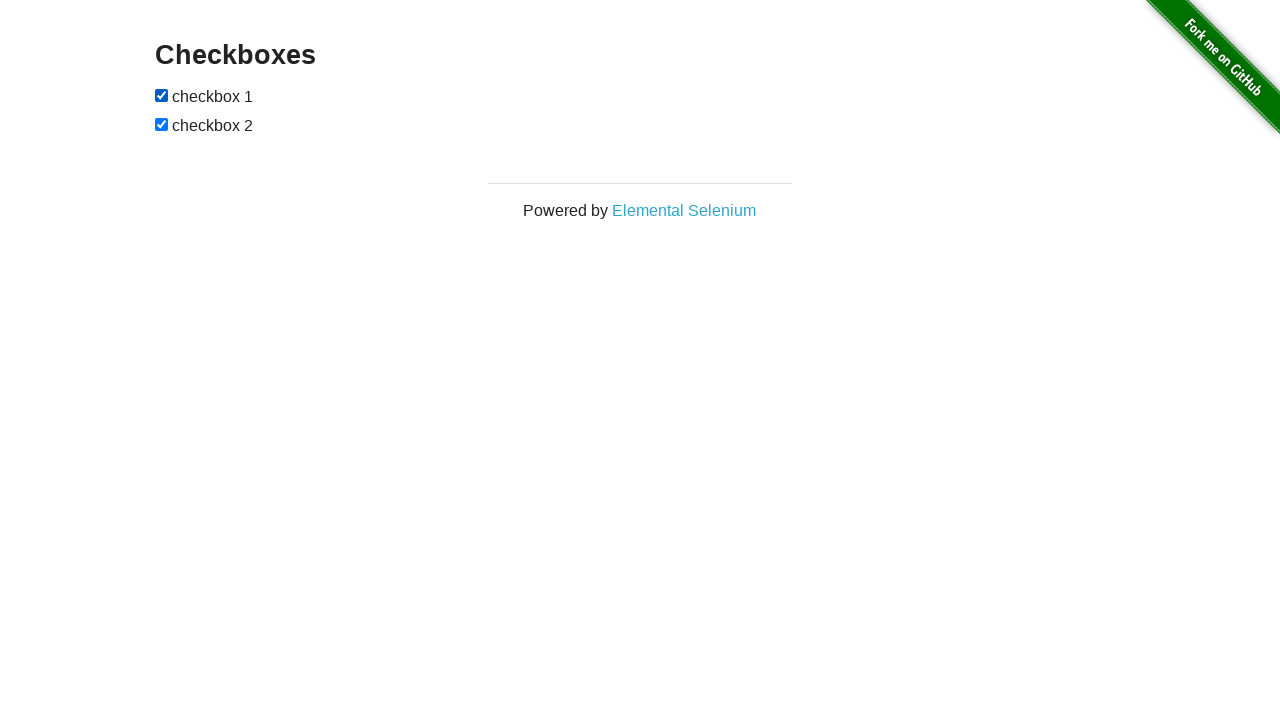

Unchecked the second checkbox at (162, 124) on xpath=//input[@type='checkbox'][2]
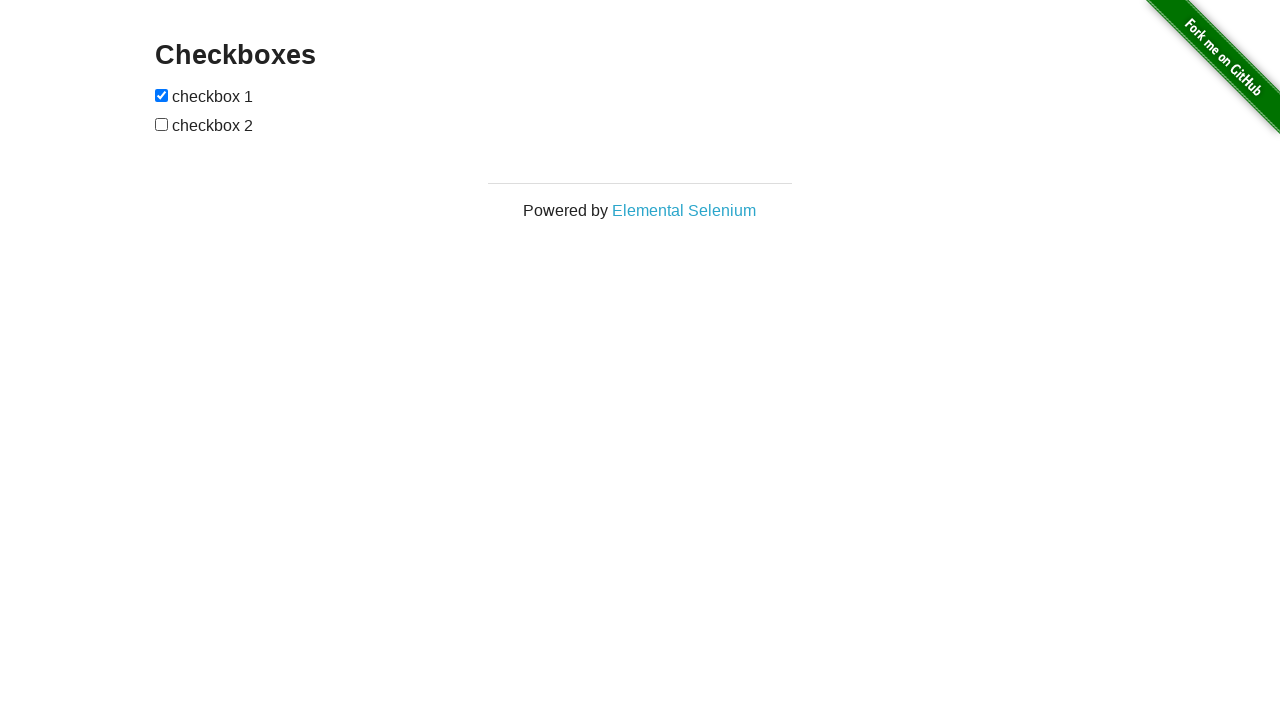

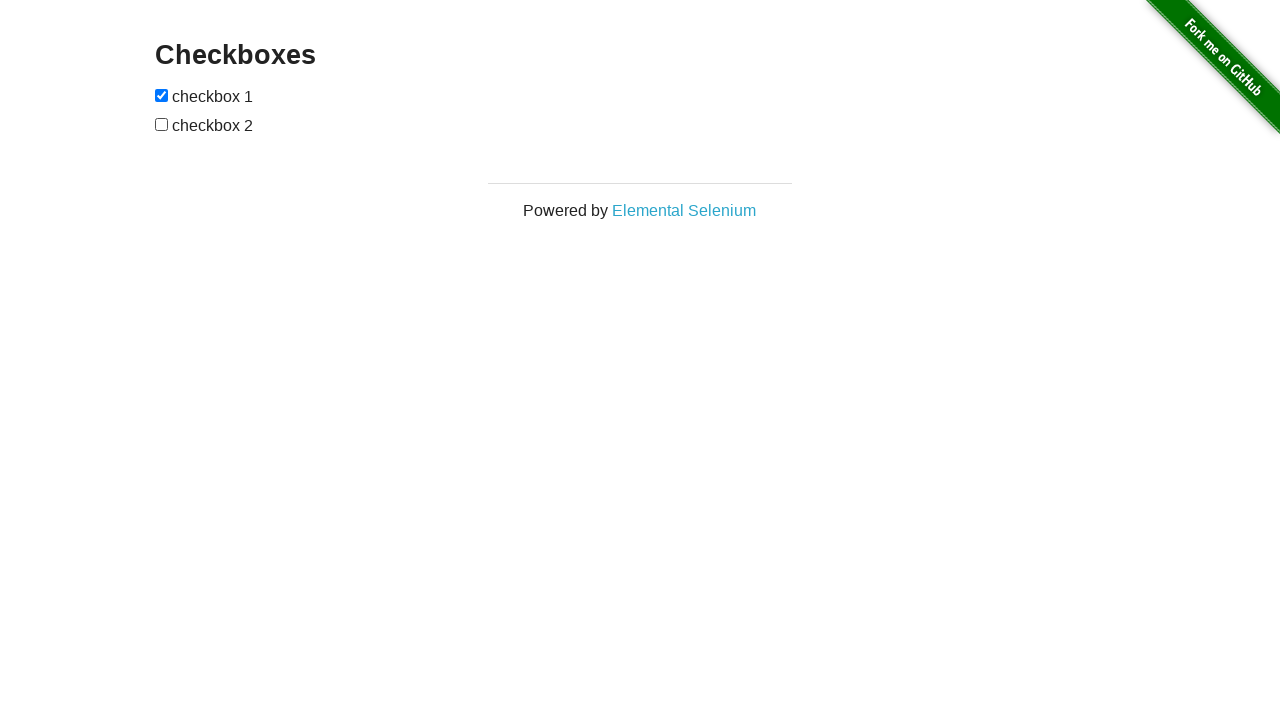